Tests the search functionality on Daraz.pk by typing a search query into the search input field

Starting URL: https://www.daraz.pk/#?

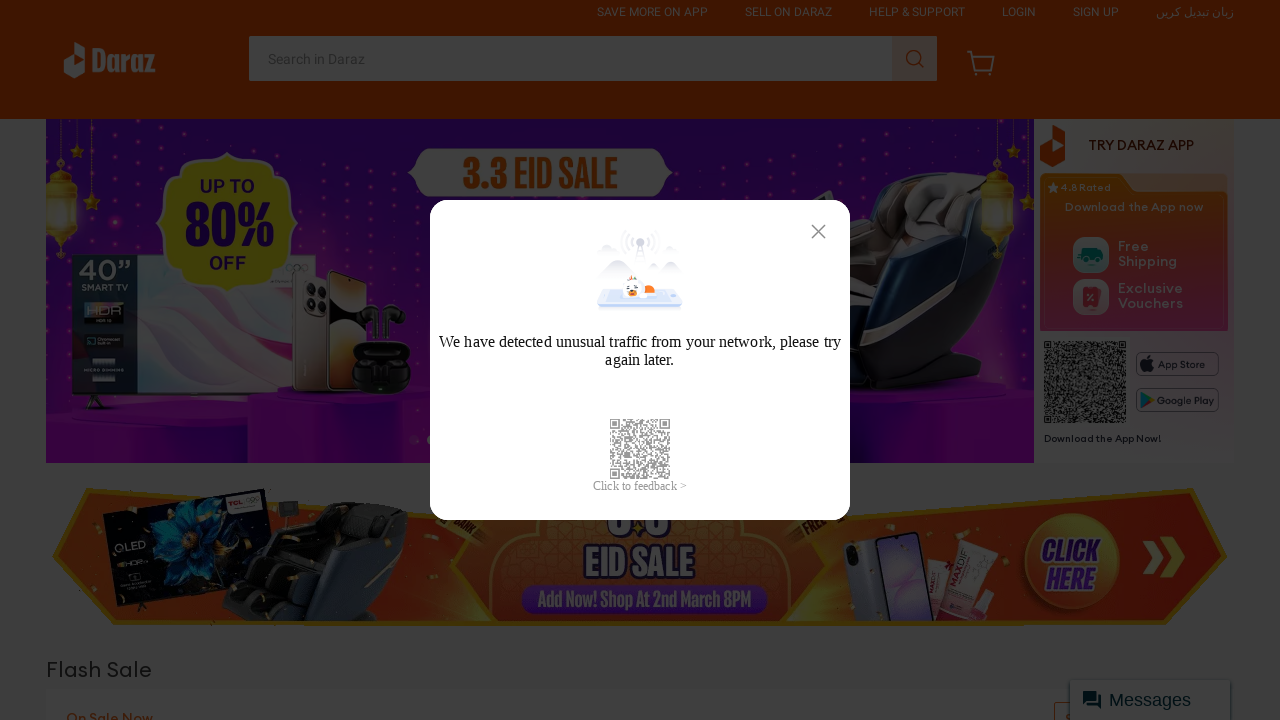

Typed 'Iphone 15 pro max' into search field with 100ms delay between characters on internal:attr=[placeholder="Search in Daraz"i]
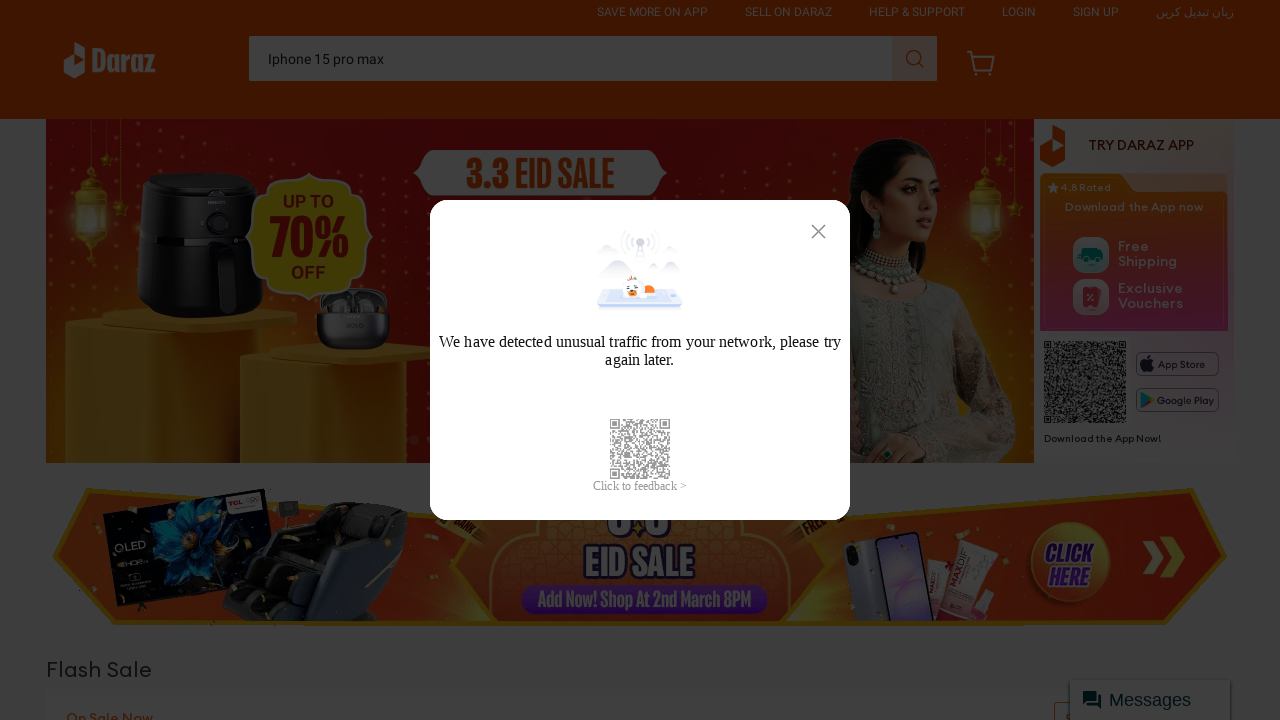

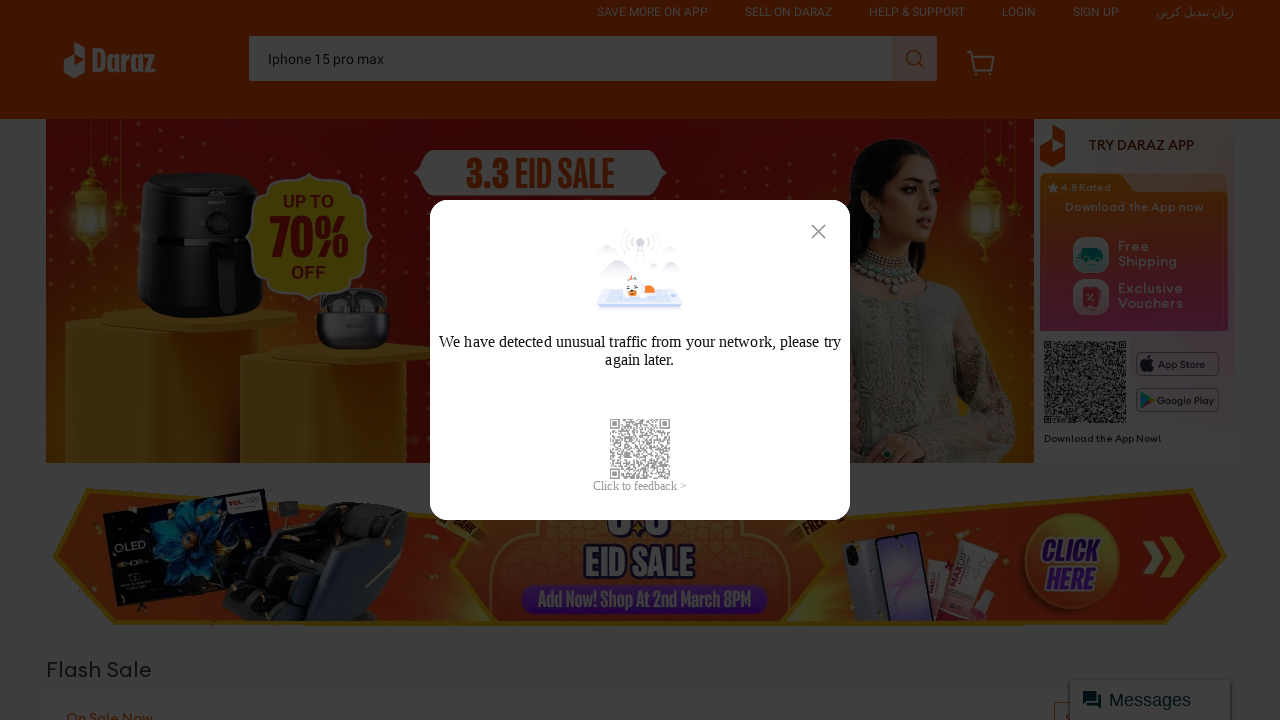